Tests radio button functionality by selecting a browser option and an age group radio button

Starting URL: https://www.leafground.com/radio.xhtml

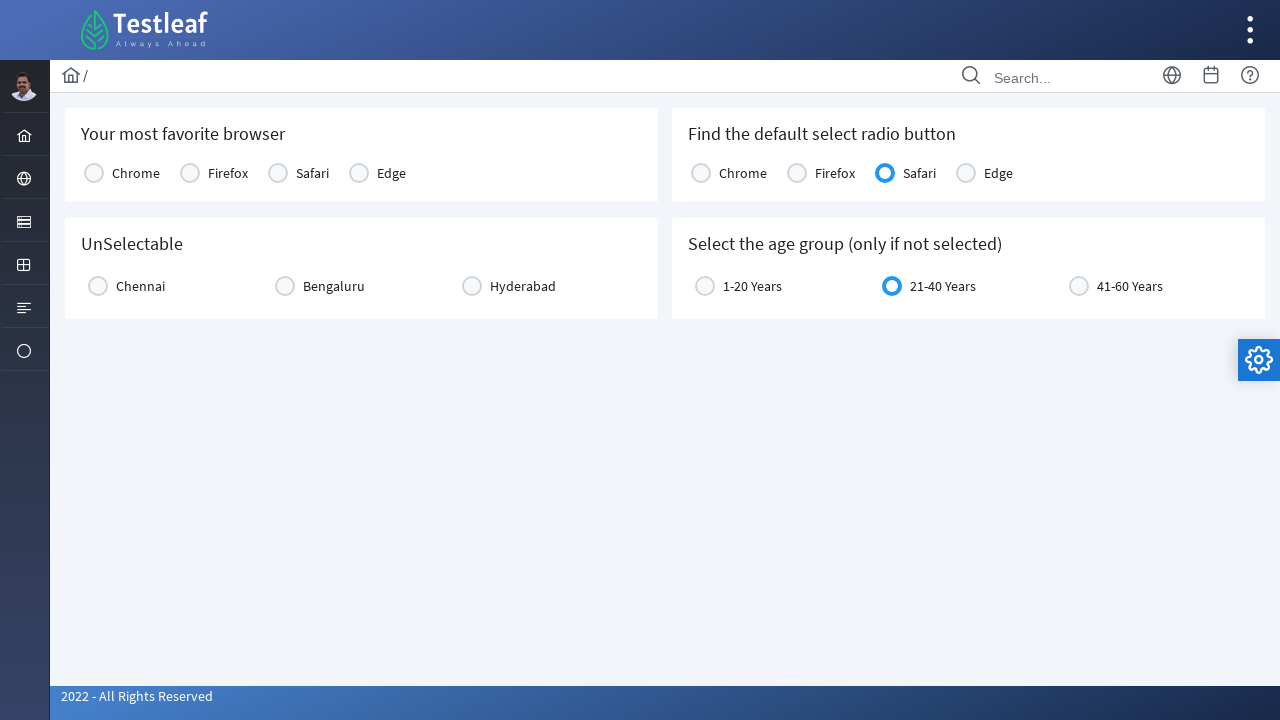

Clicked Chrome radio button (16th radio button icon) at (701, 173) on (//span[@class='ui-radiobutton-icon ui-icon ui-icon-blank ui-c'])[16]
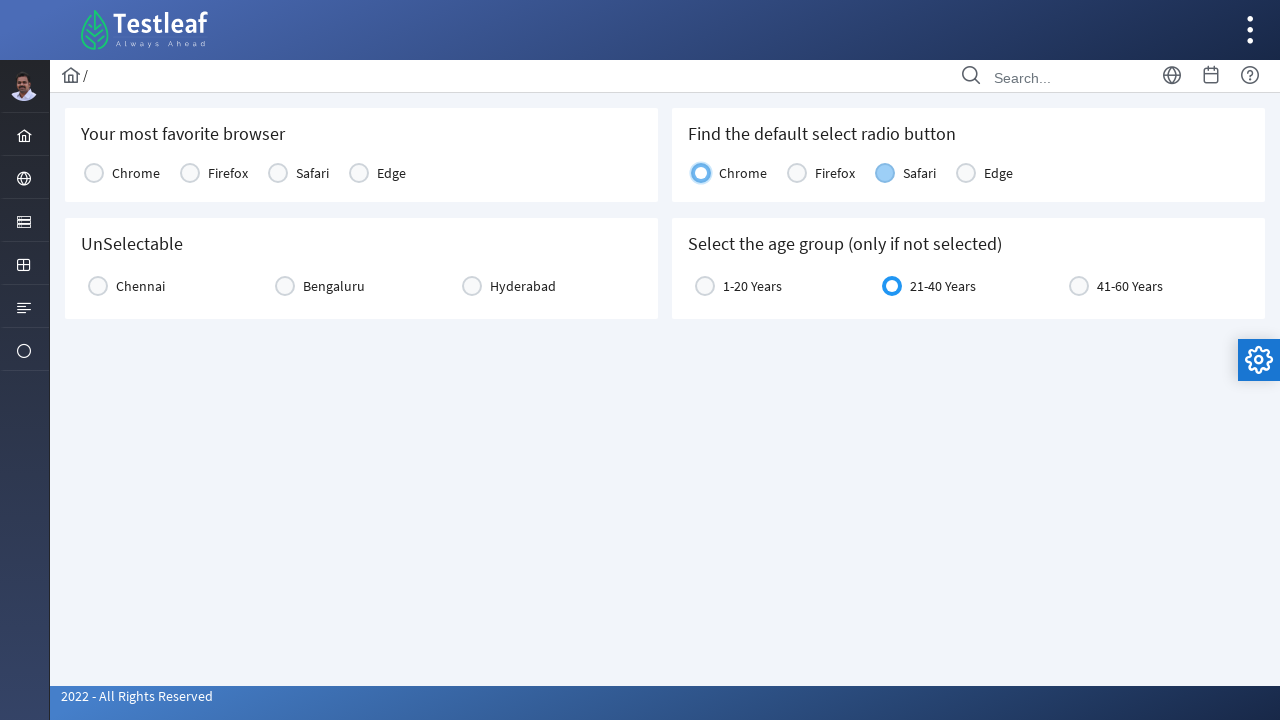

Located age group radio button element
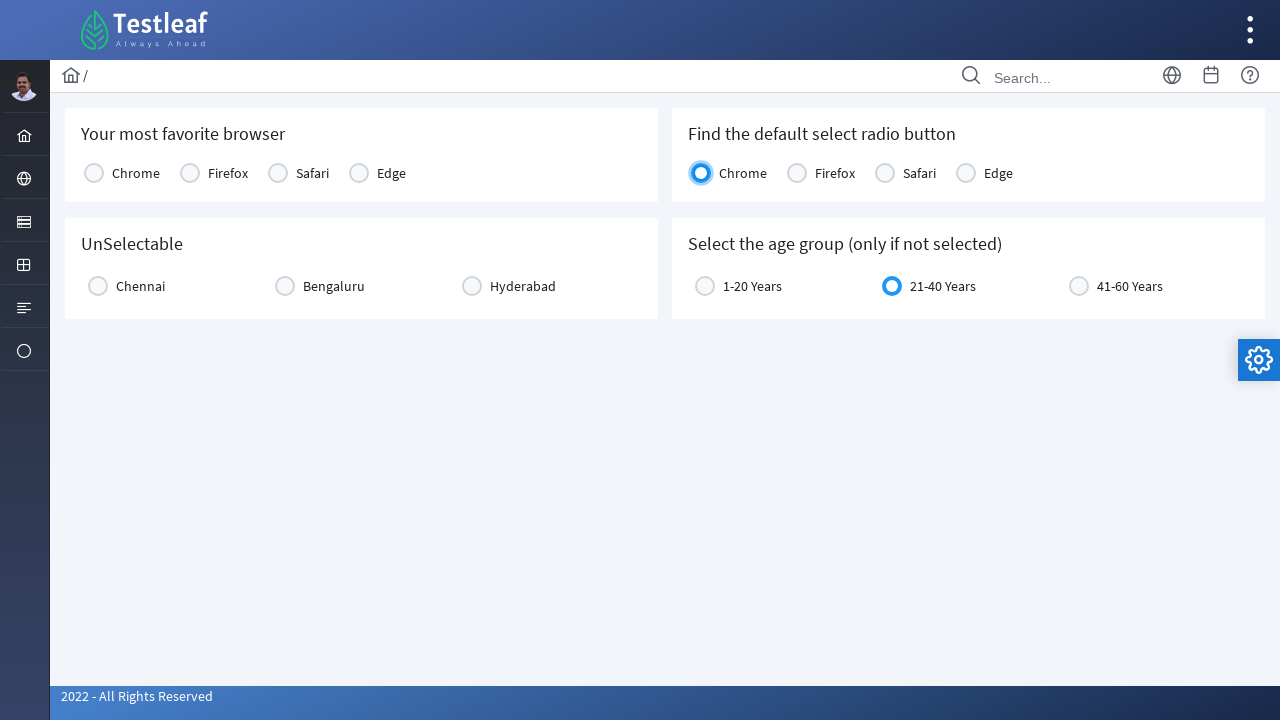

Clicked age group 41-60 years radio button (was not already selected) at (1079, 286) on xpath=/html/body/div[1]/div[5]/div[2]/form/div/div[2]/div[2]/div/div/div/div/div
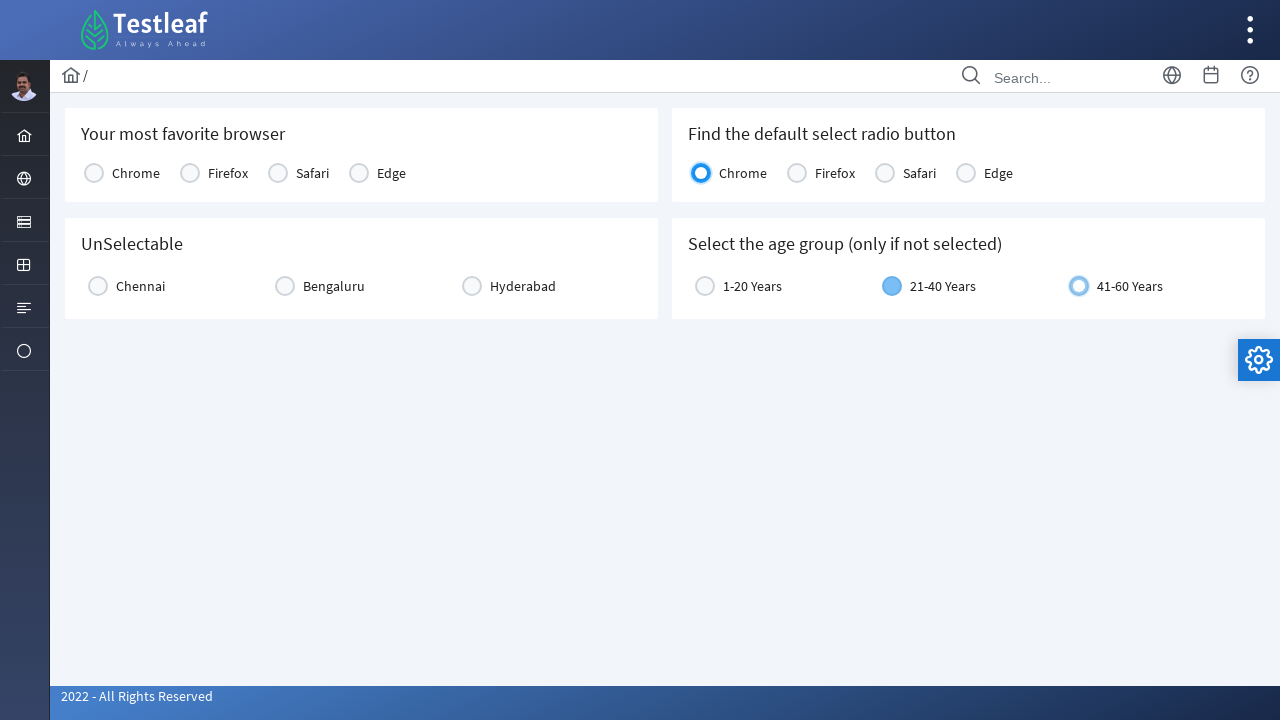

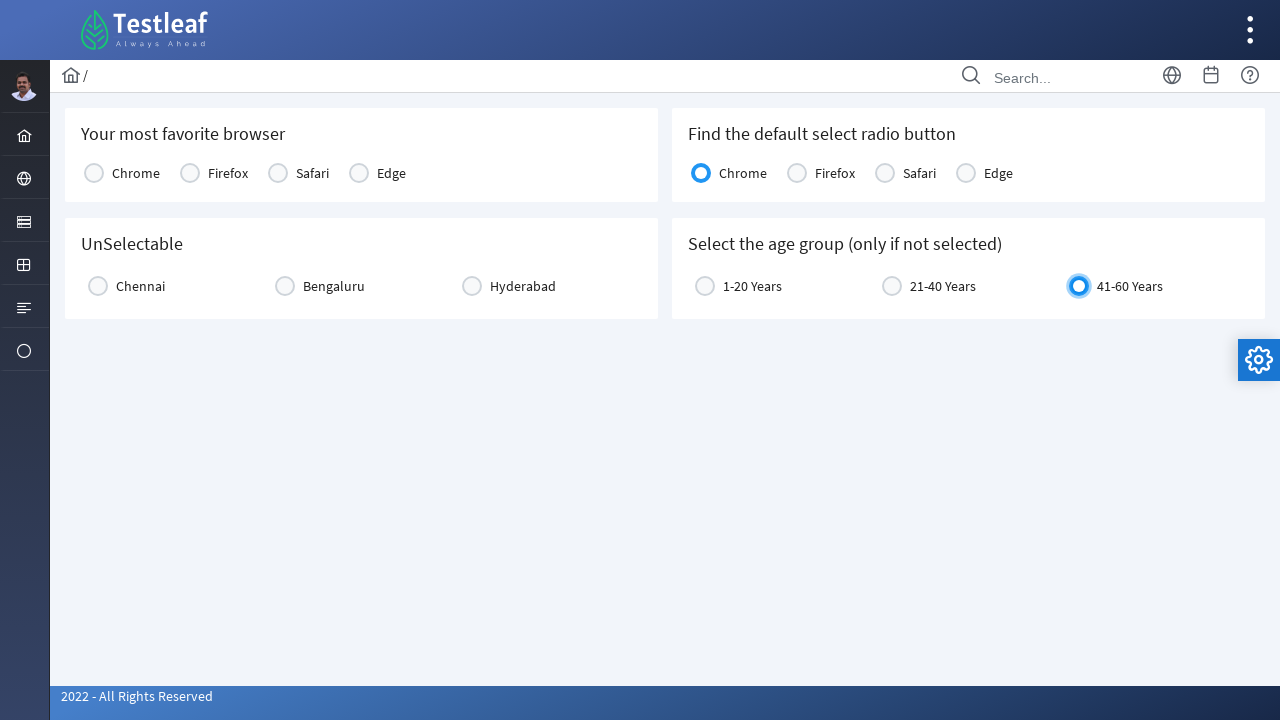